Tests JavaScript confirmation dialog handling by clicking a button to trigger a confirm alert and dismissing it

Starting URL: http://the-internet.herokuapp.com/javascript_alerts

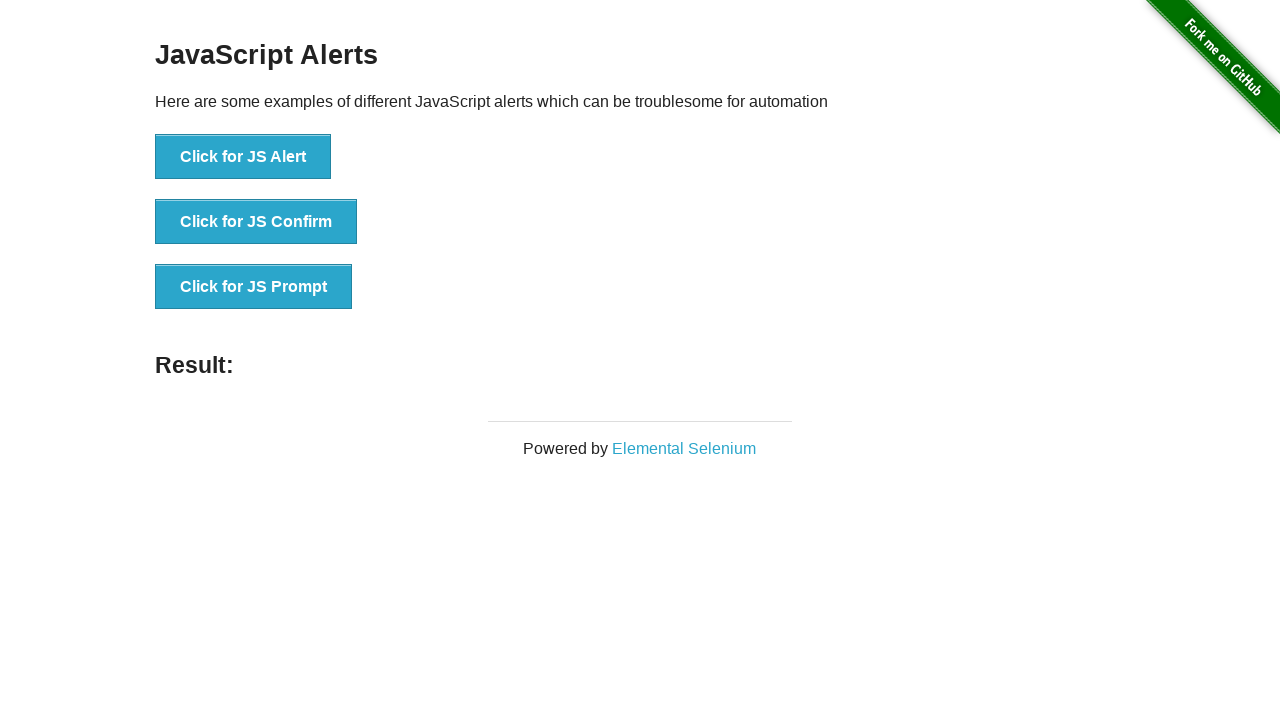

Clicked button to trigger JavaScript confirm dialog at (256, 222) on button[onclick='jsConfirm()']
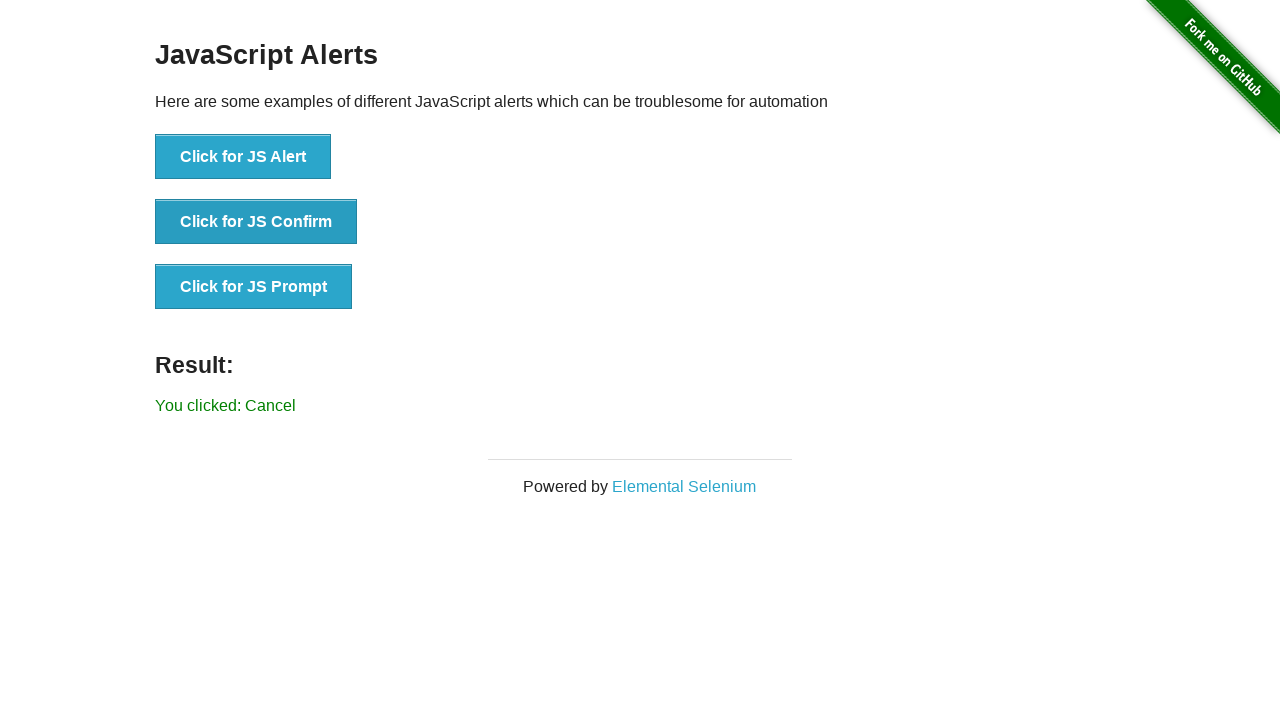

Set up dialog handler to dismiss confirmation
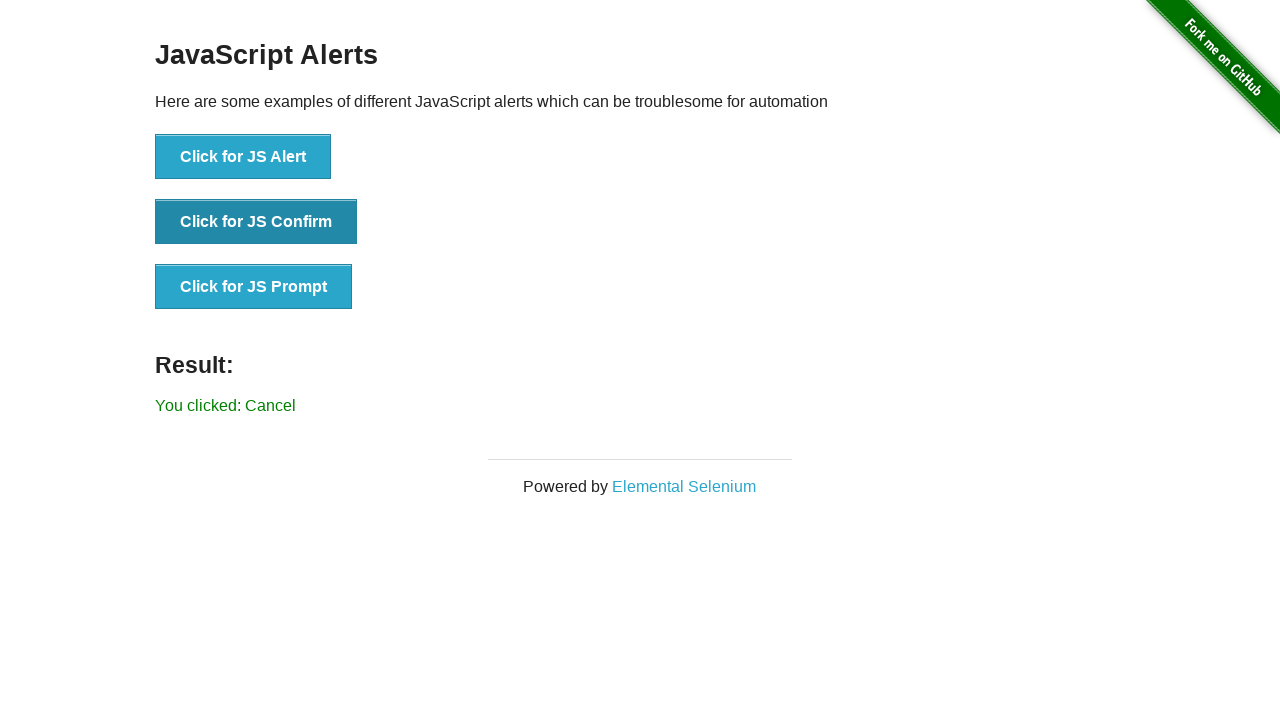

Re-clicked button to trigger confirm dialog and dismissed it at (256, 222) on button[onclick='jsConfirm()']
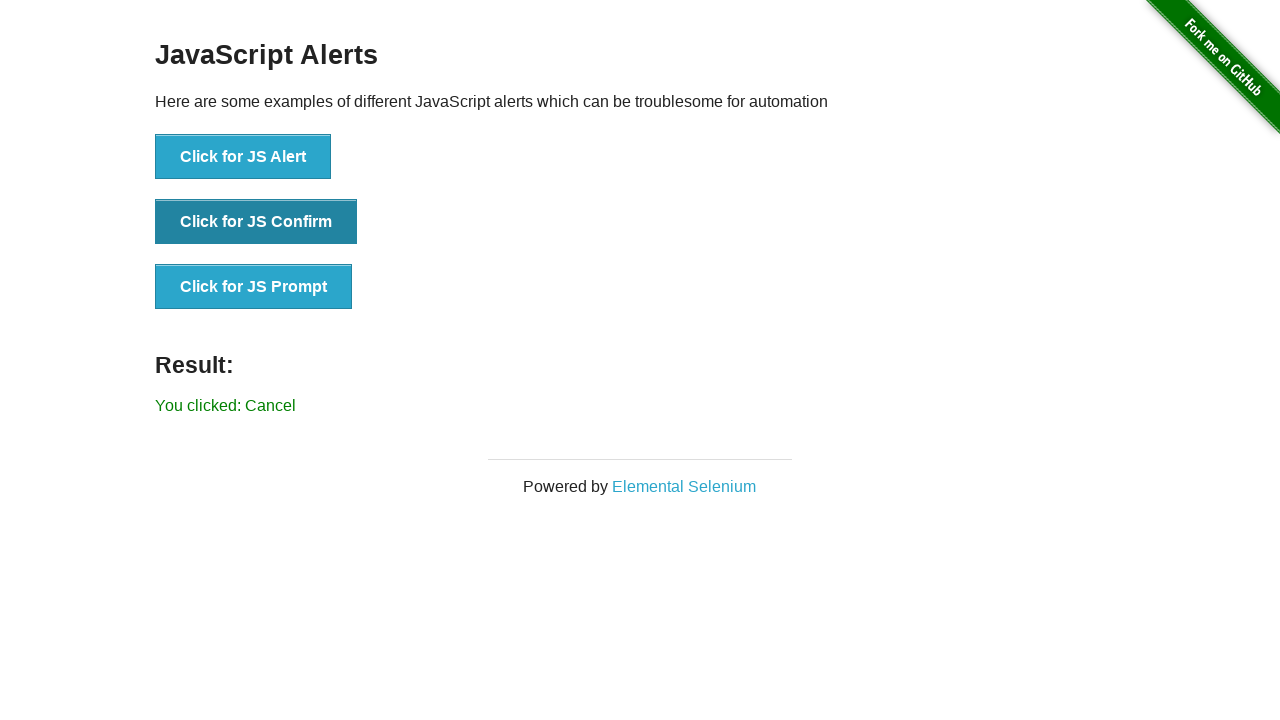

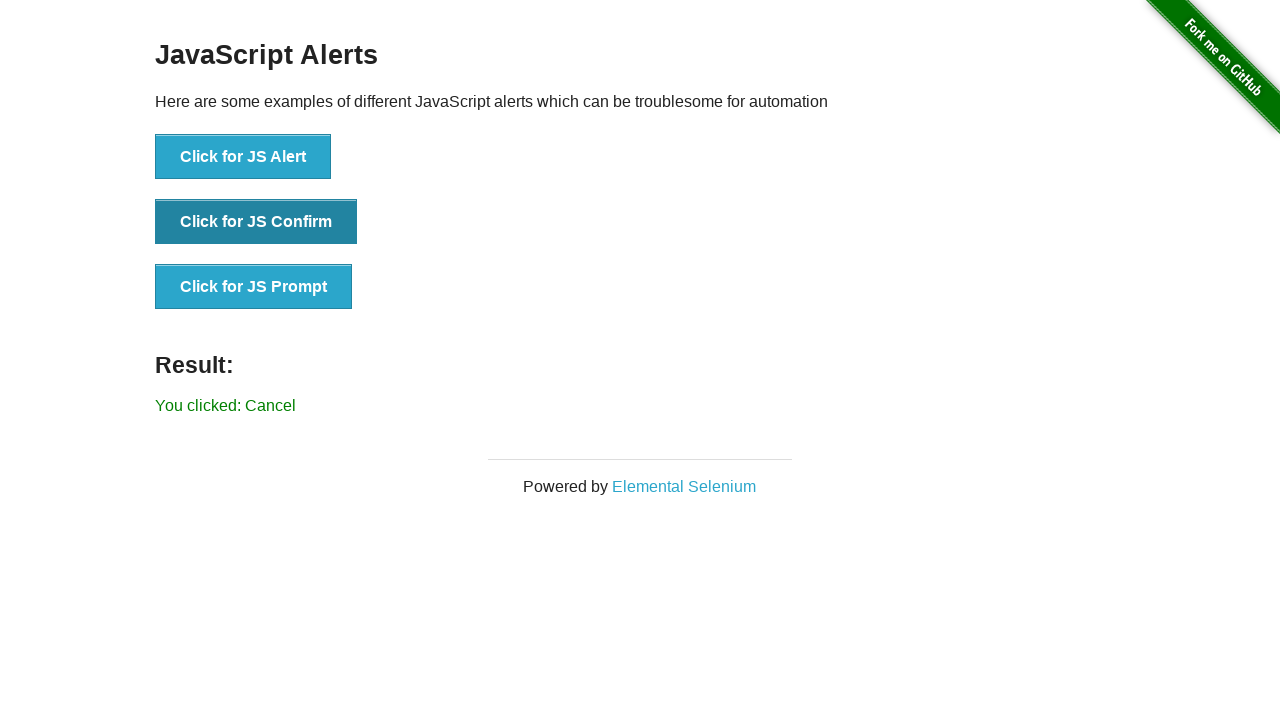